Clicks a checkbox on the registration form and verifies it becomes selected

Starting URL: http://demo.automationtesting.in/Register.html

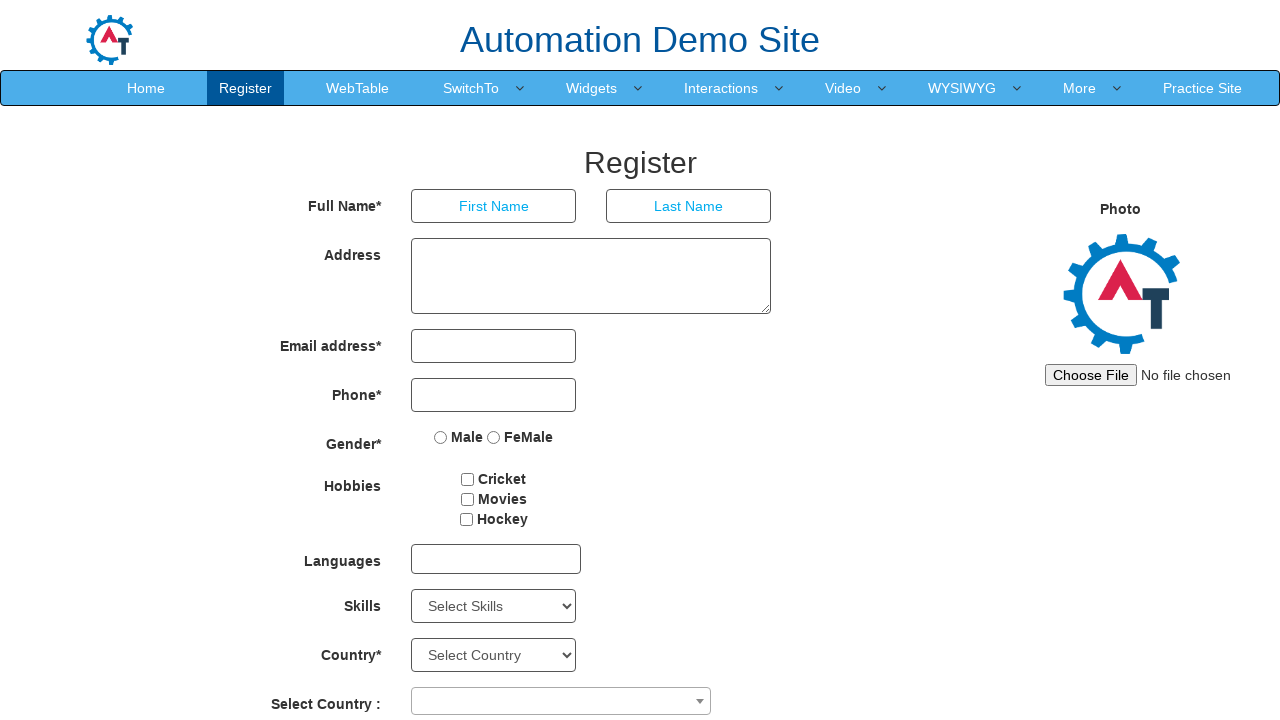

Clicked the first checkbox on the registration form at (468, 479) on #checkbox1
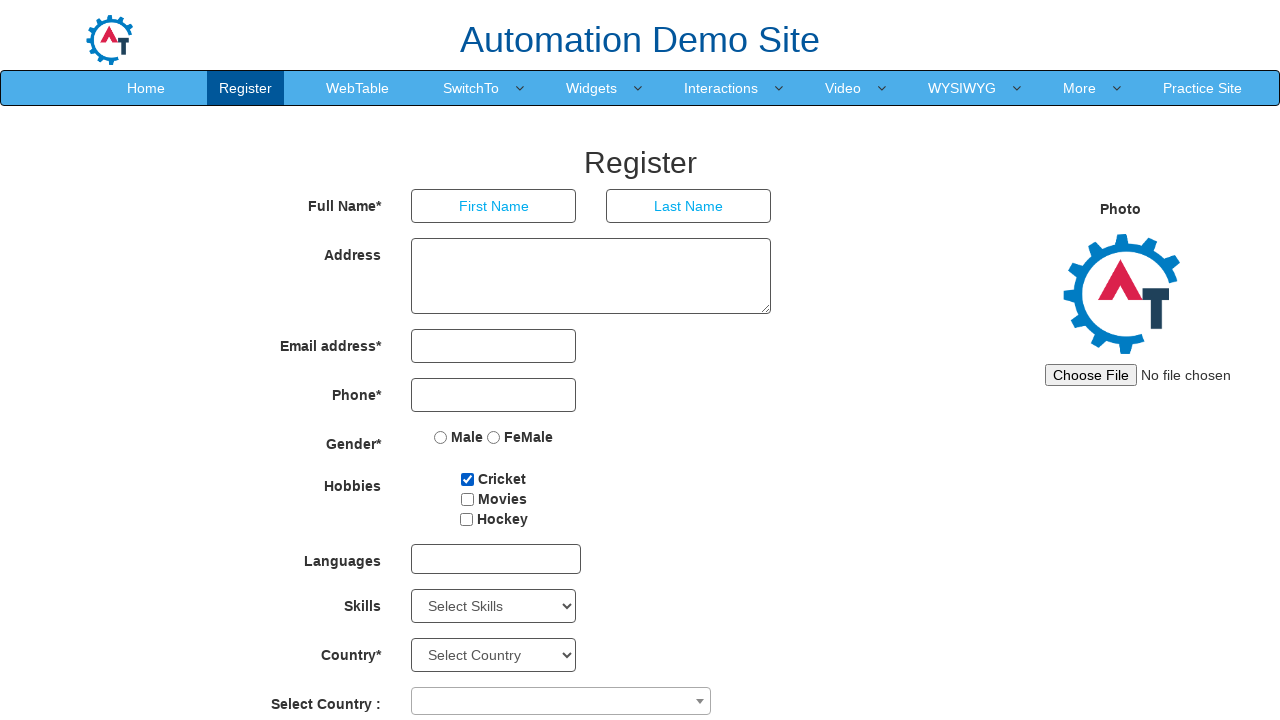

Verified that the checkbox is now selected
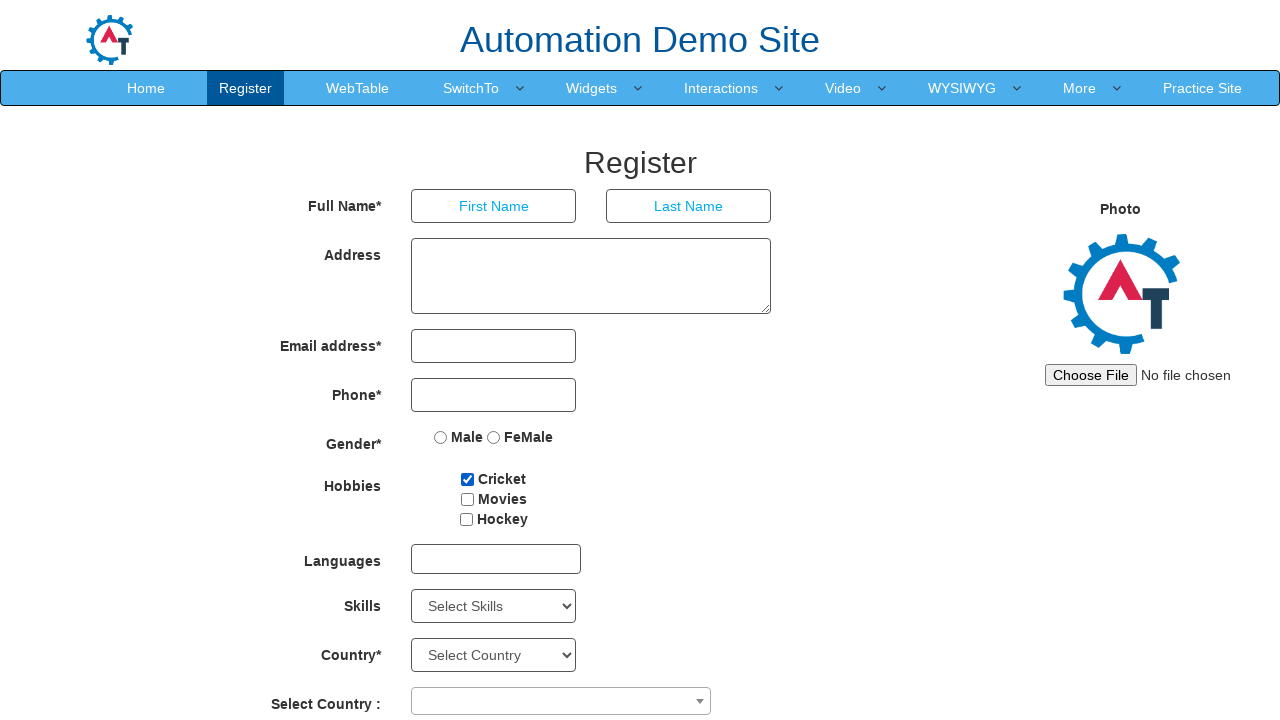

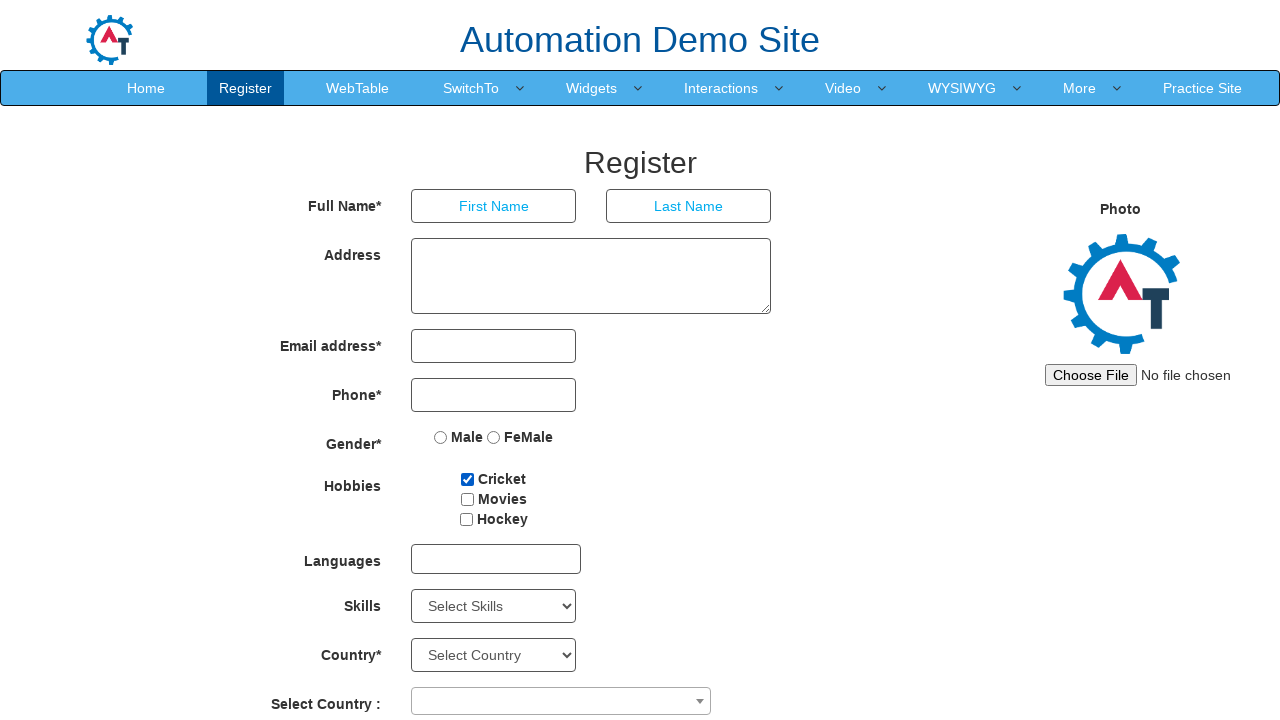